Tests browser window handling by clicking a button to open a new tab, switching to it to verify content, then switching back to the parent window

Starting URL: https://demoqa.com/browser-windows

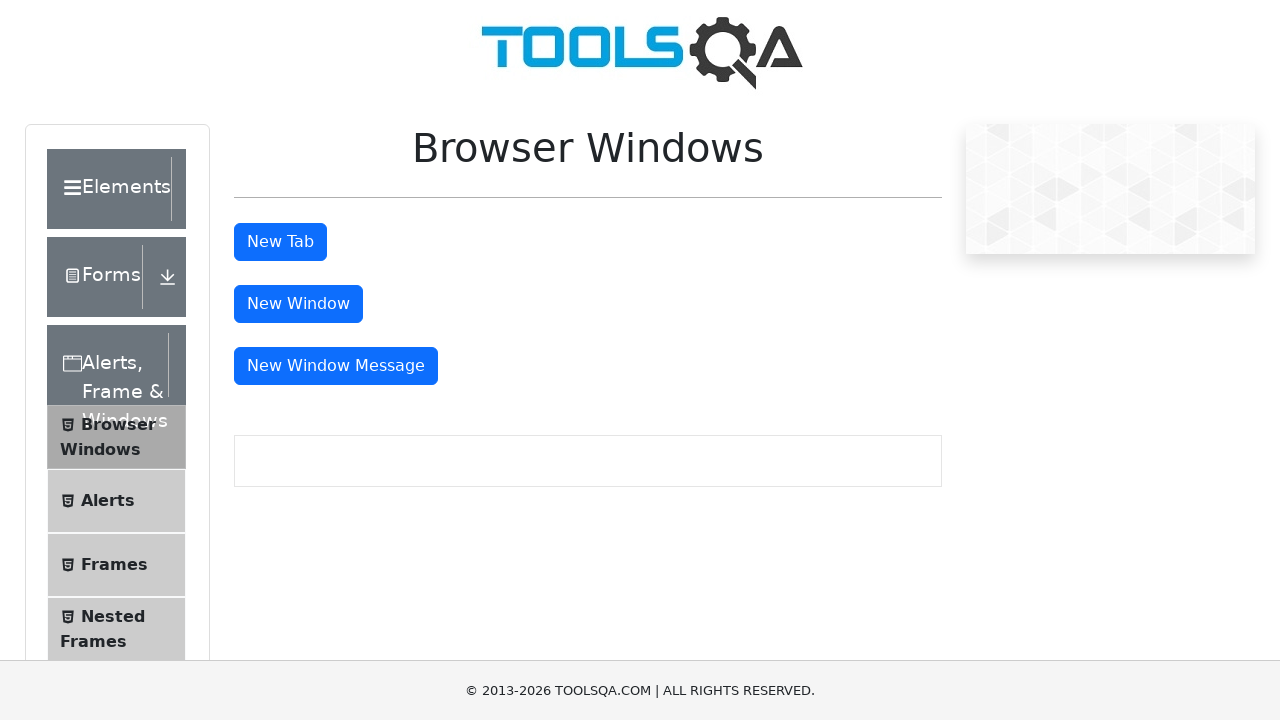

Clicked button to open new tab at (280, 242) on xpath=//*[@id='tabButton']
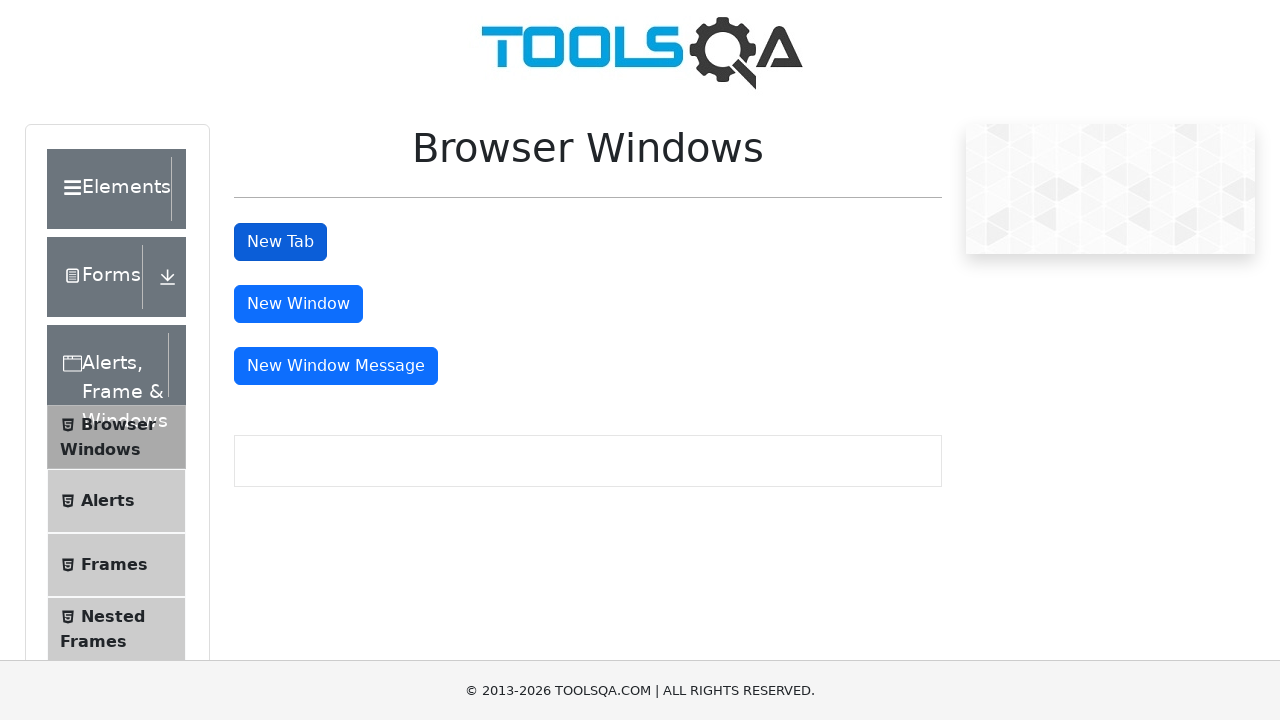

New tab/window opened and captured
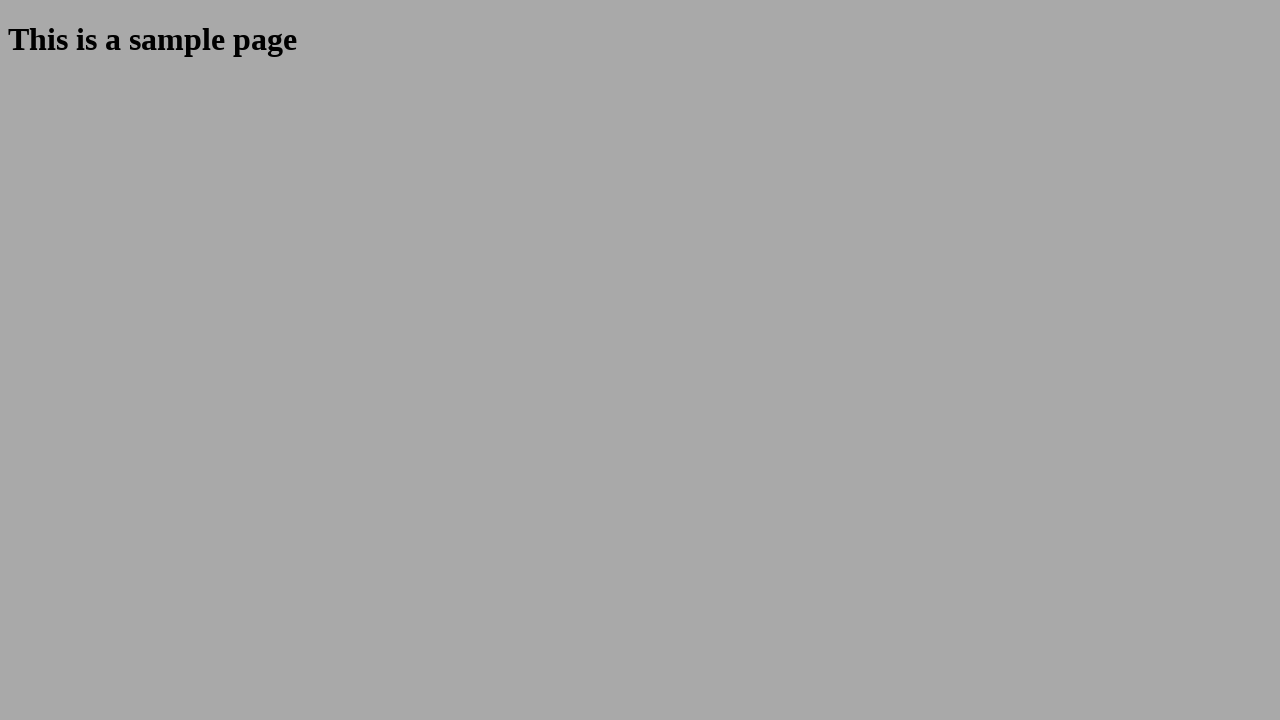

Retrieved heading text from new tab: 'This is a sample page'
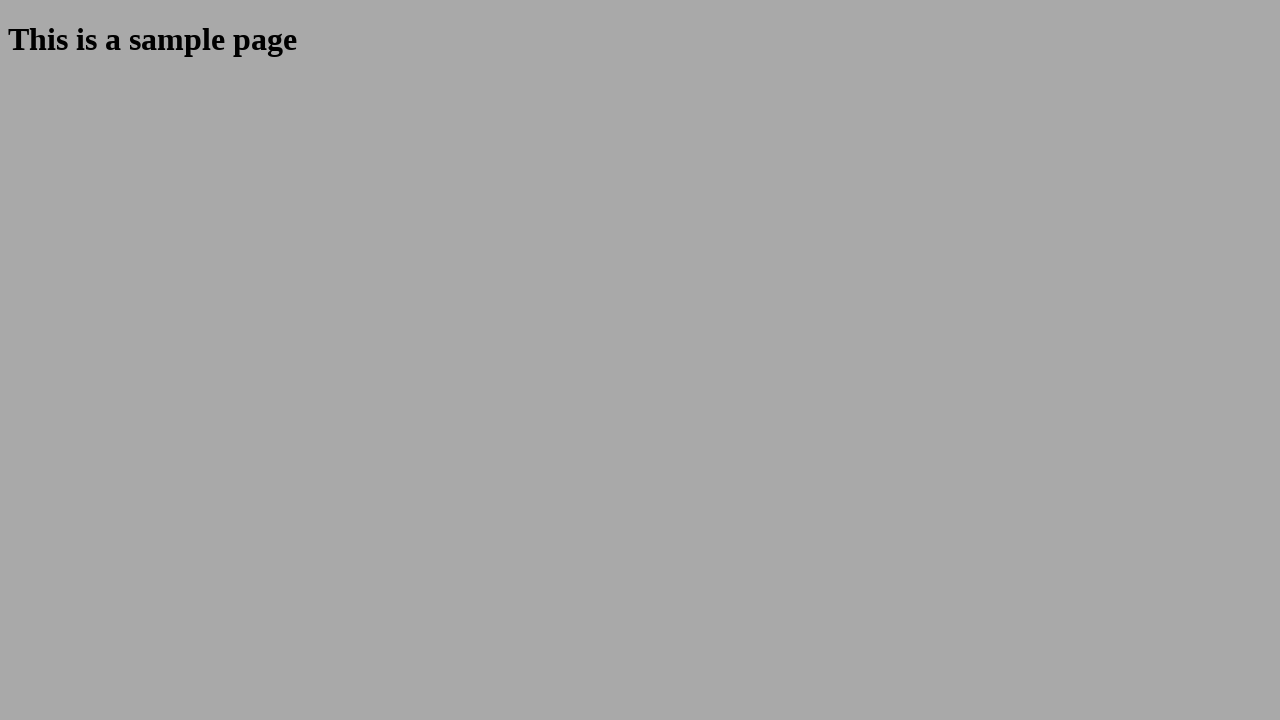

Closed the new tab/window
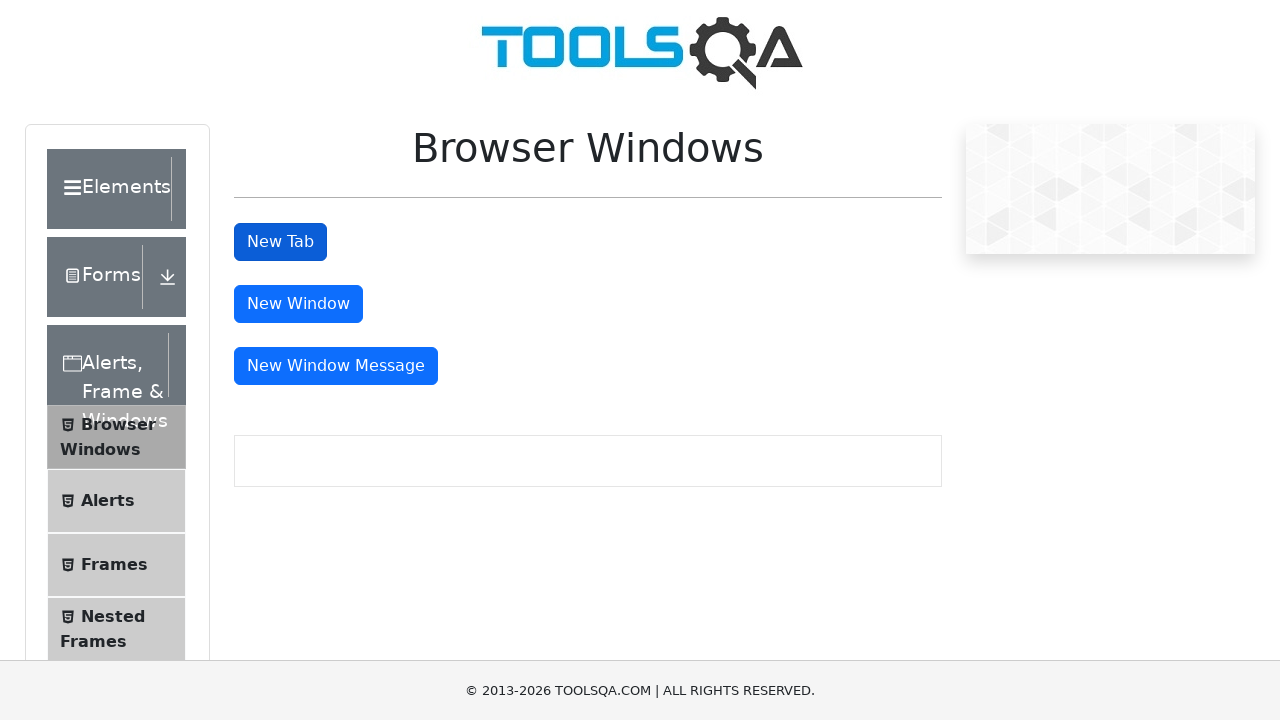

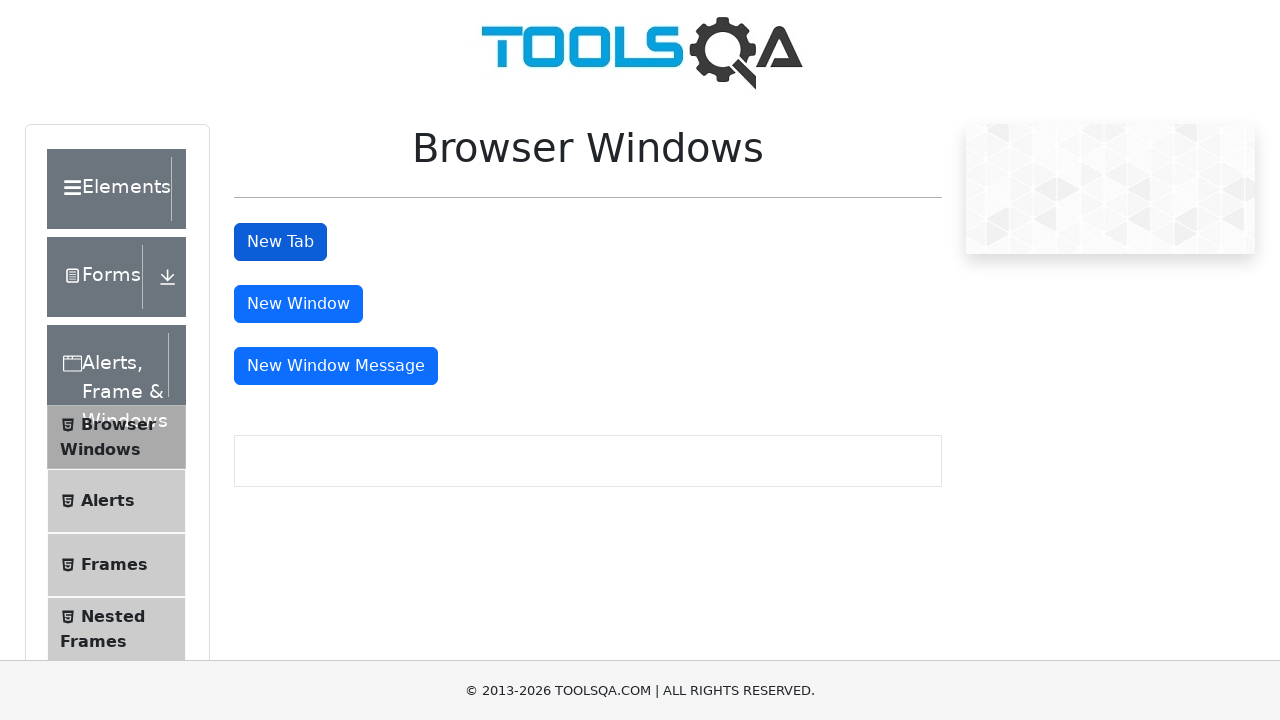